Tests Playwright documentation website by verifying the page title, clicking the "Get Started" link, and confirming the Installation heading is visible.

Starting URL: http://playwright.dev

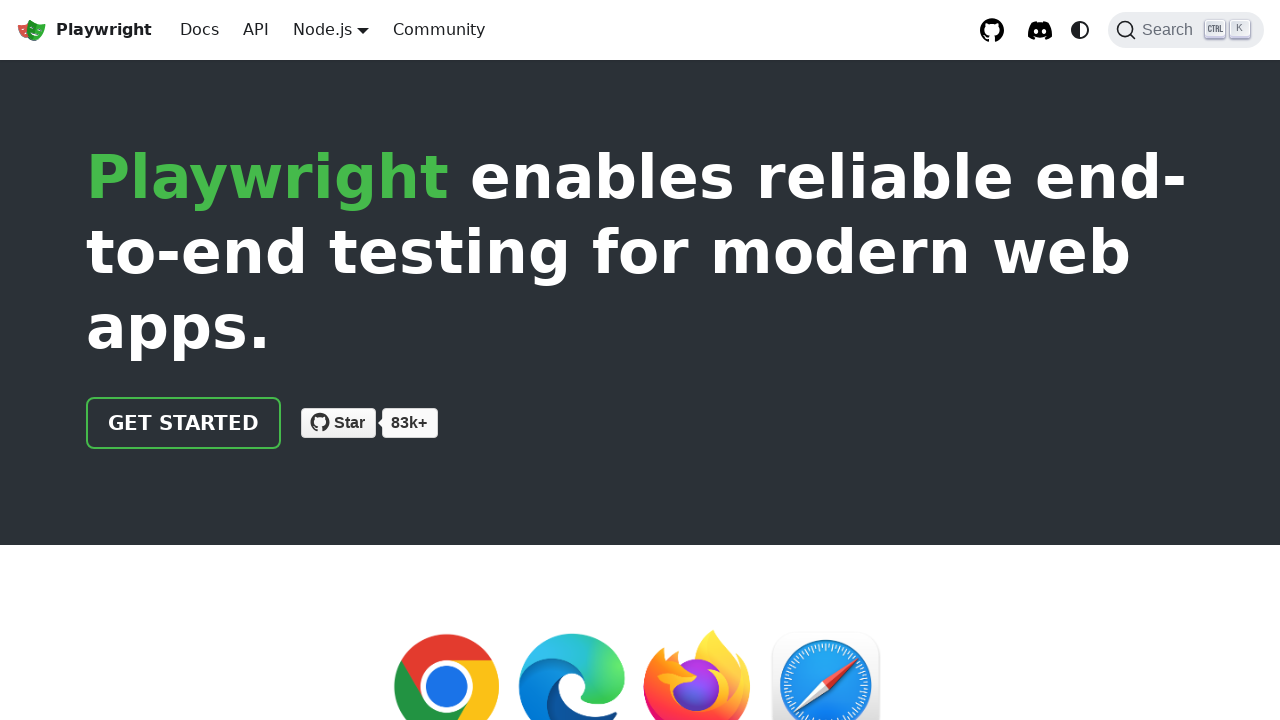

Verified page title contains 'Playwright'
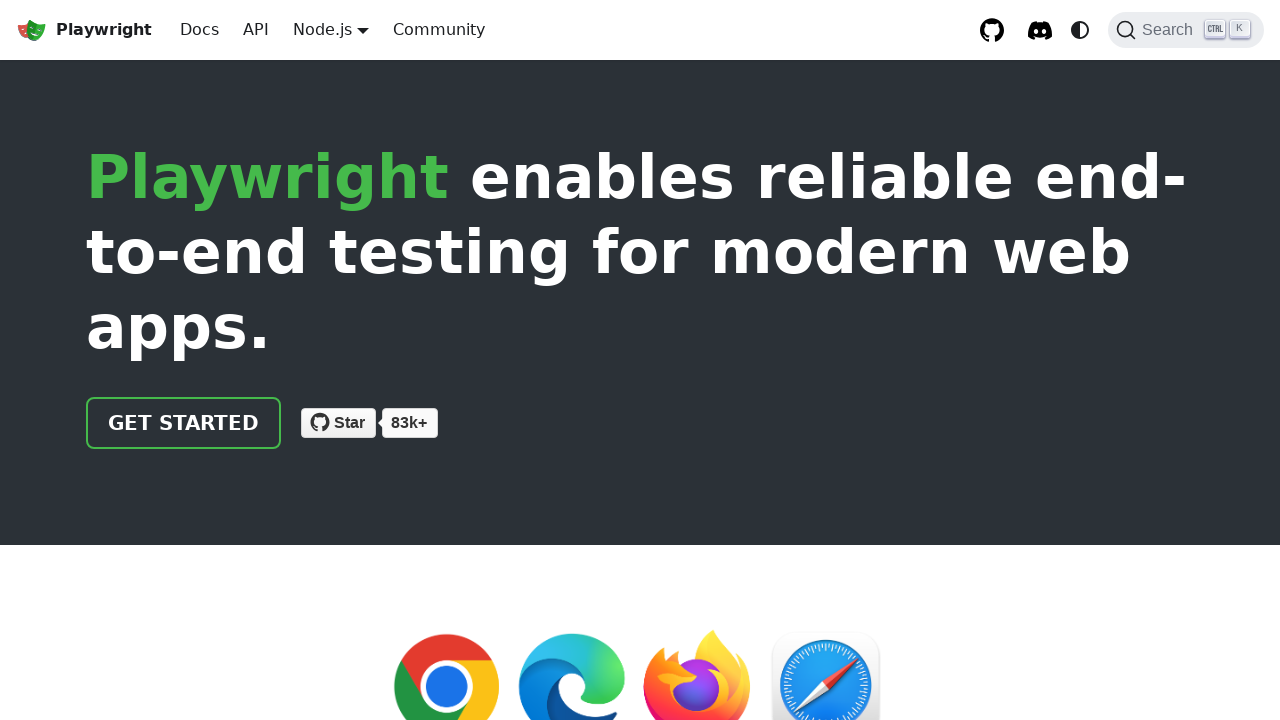

Located 'Get Started' link
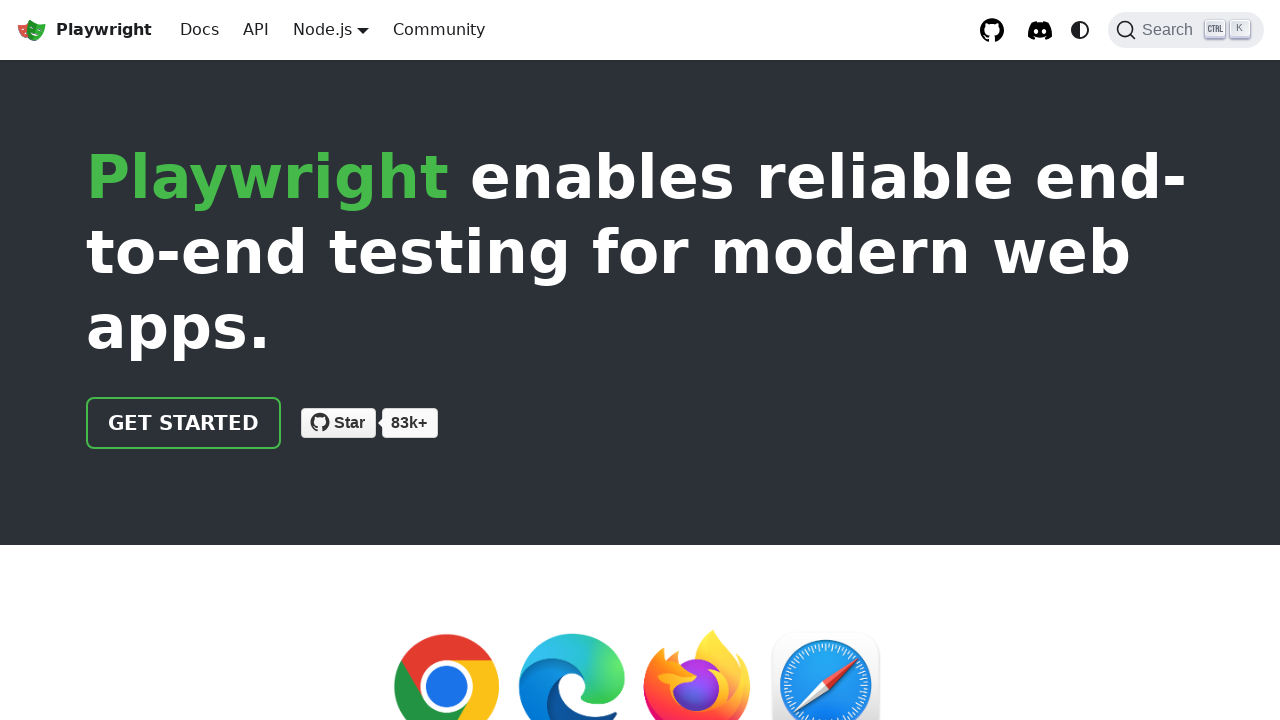

Verified 'Get Started' link has href attribute '/docs/intro'
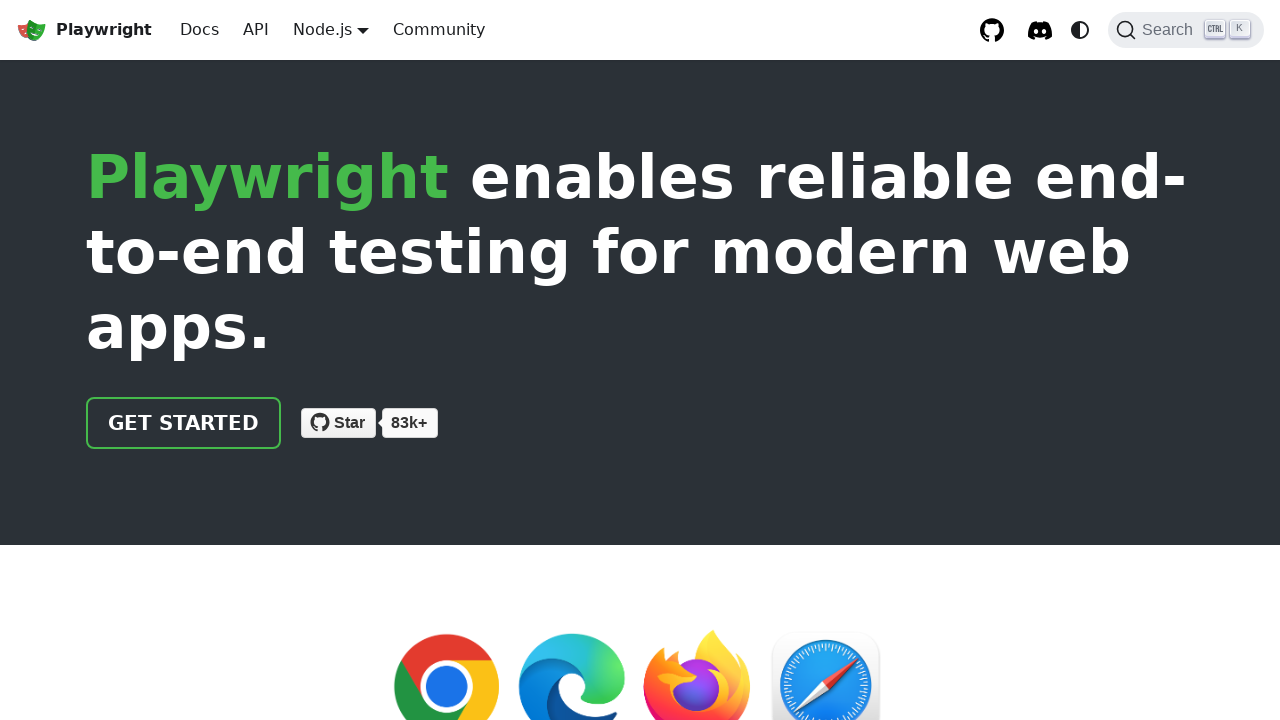

Clicked on 'Get Started' link at (184, 423) on internal:role=link[name="Get Started"i]
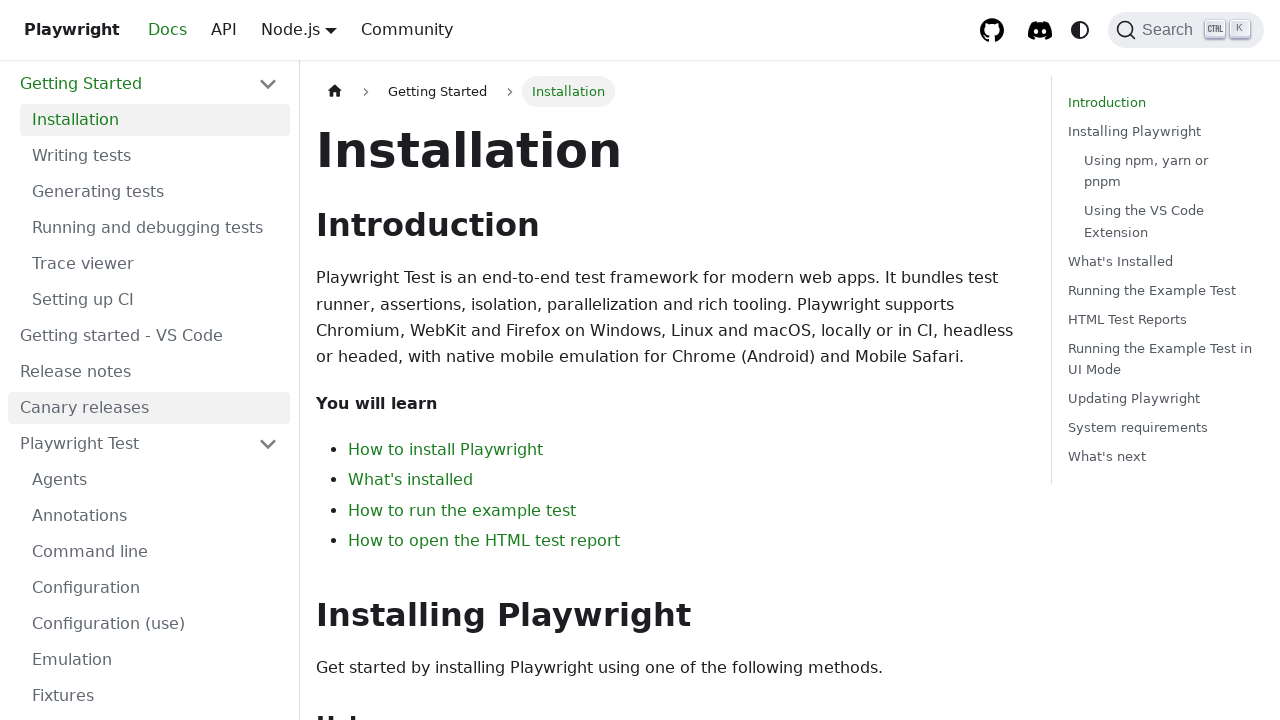

Verified 'Installation' heading is visible on the page
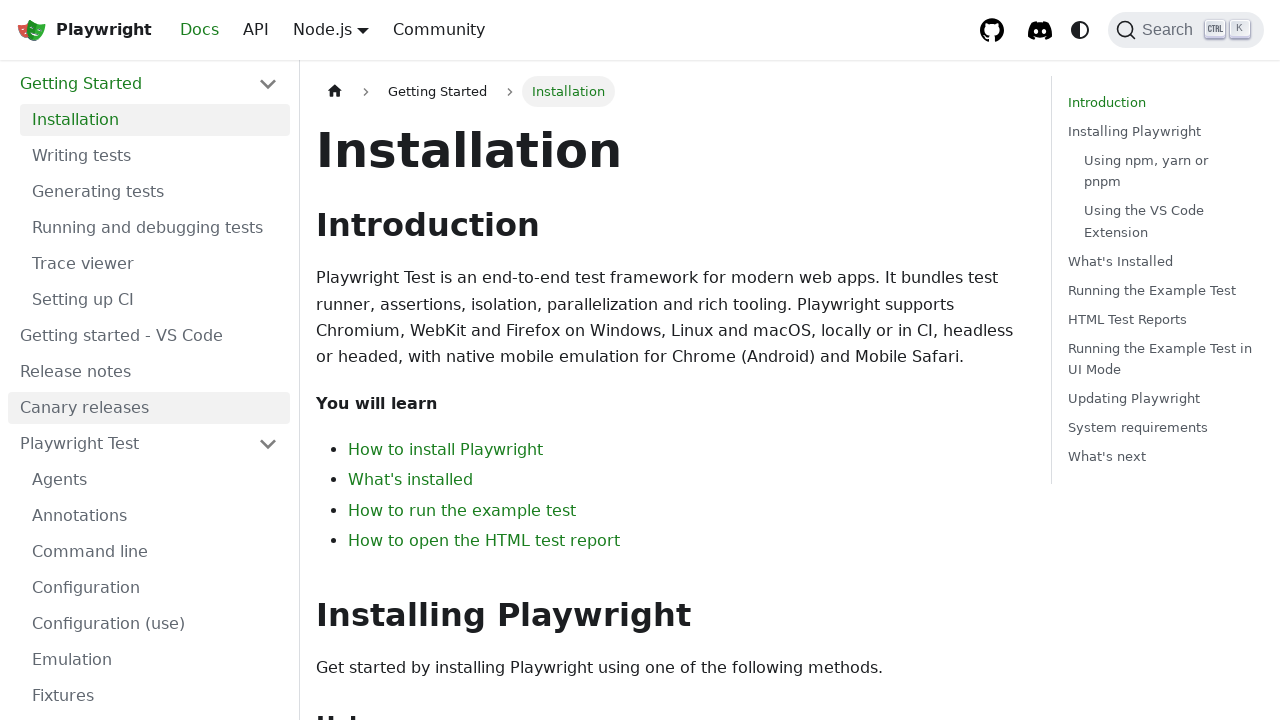

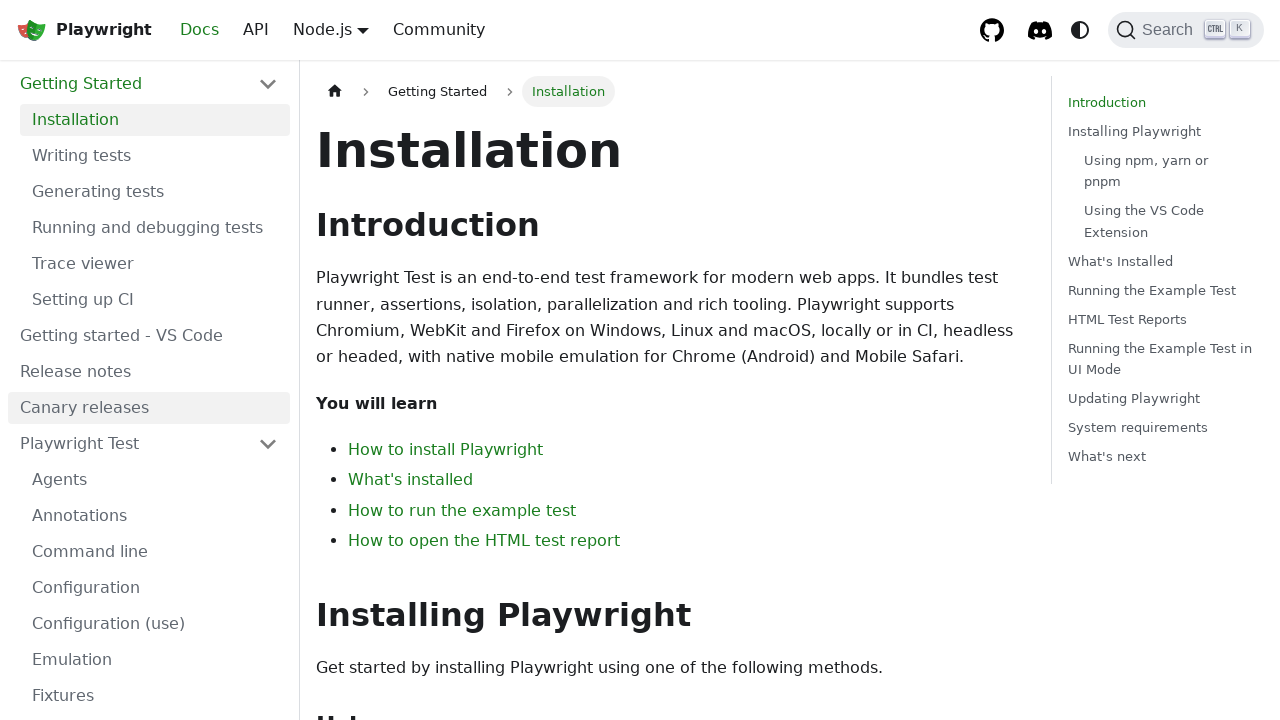